Tests adding todo items to a TodoMVC application by creating two todos and verifying they appear in the list

Starting URL: https://demo.playwright.dev/todomvc

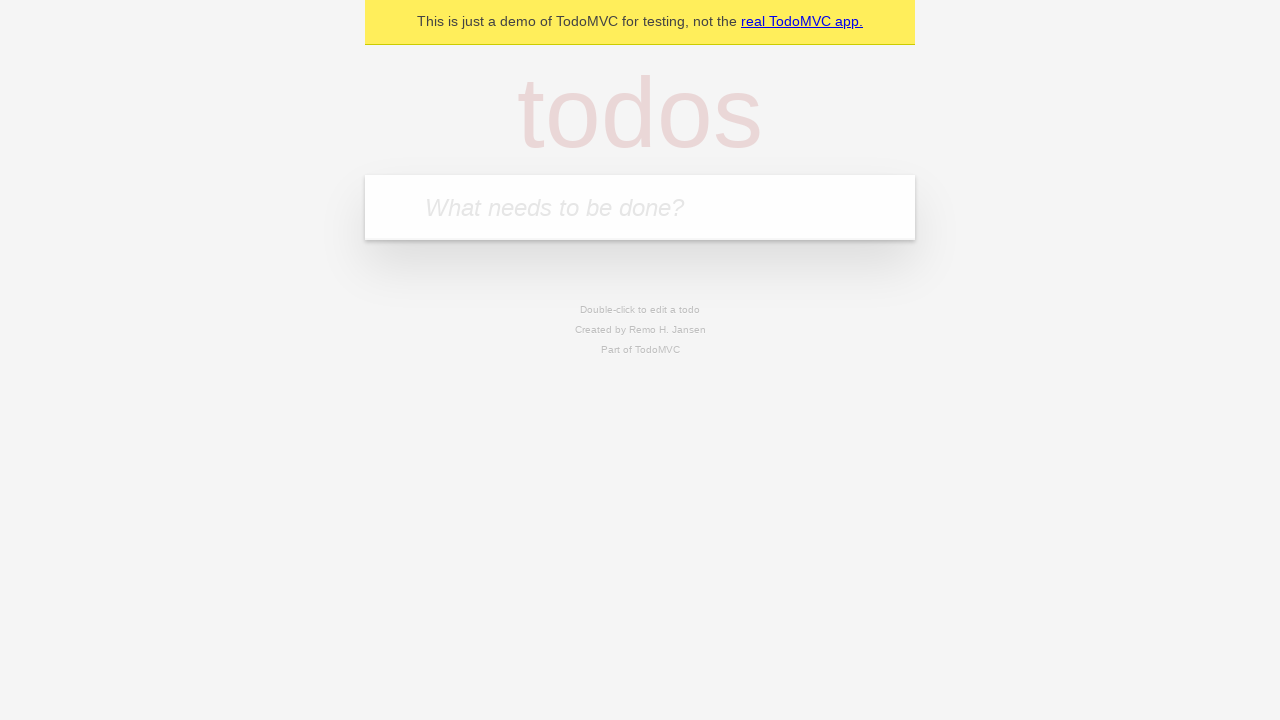

Filled new todo input with 'buy some cheese' on .new-todo
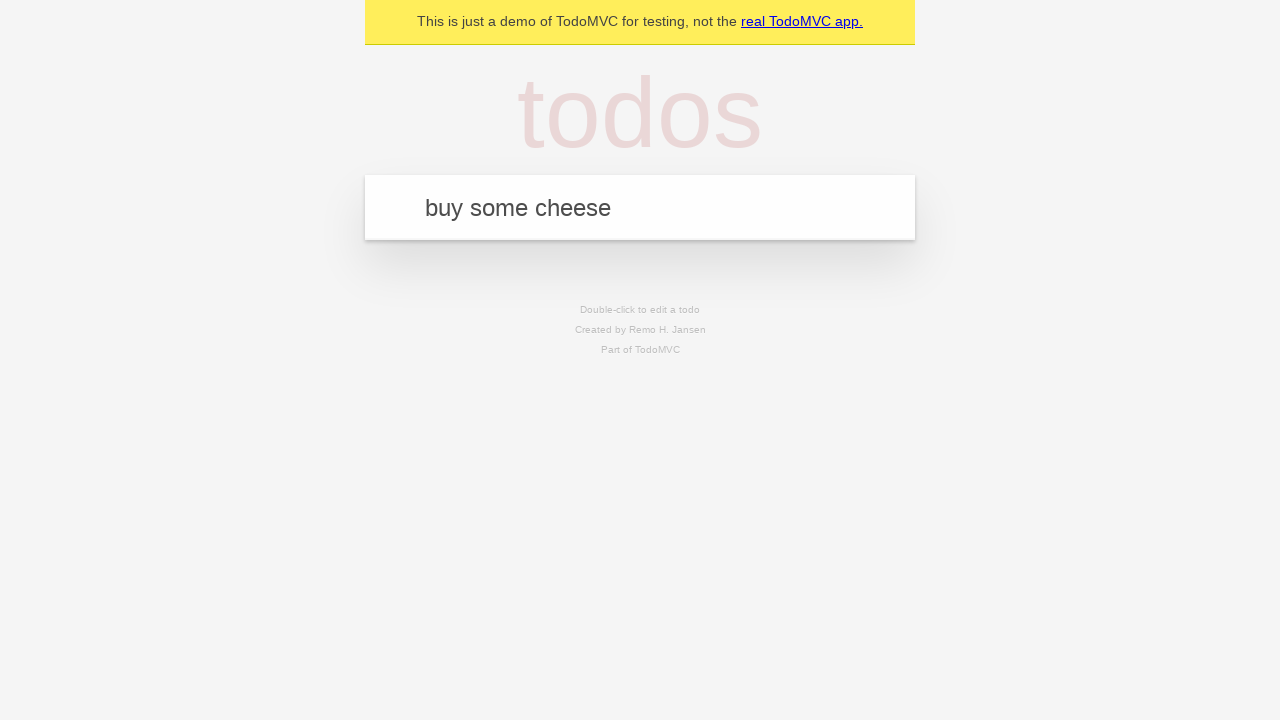

Pressed Enter to create first todo on .new-todo
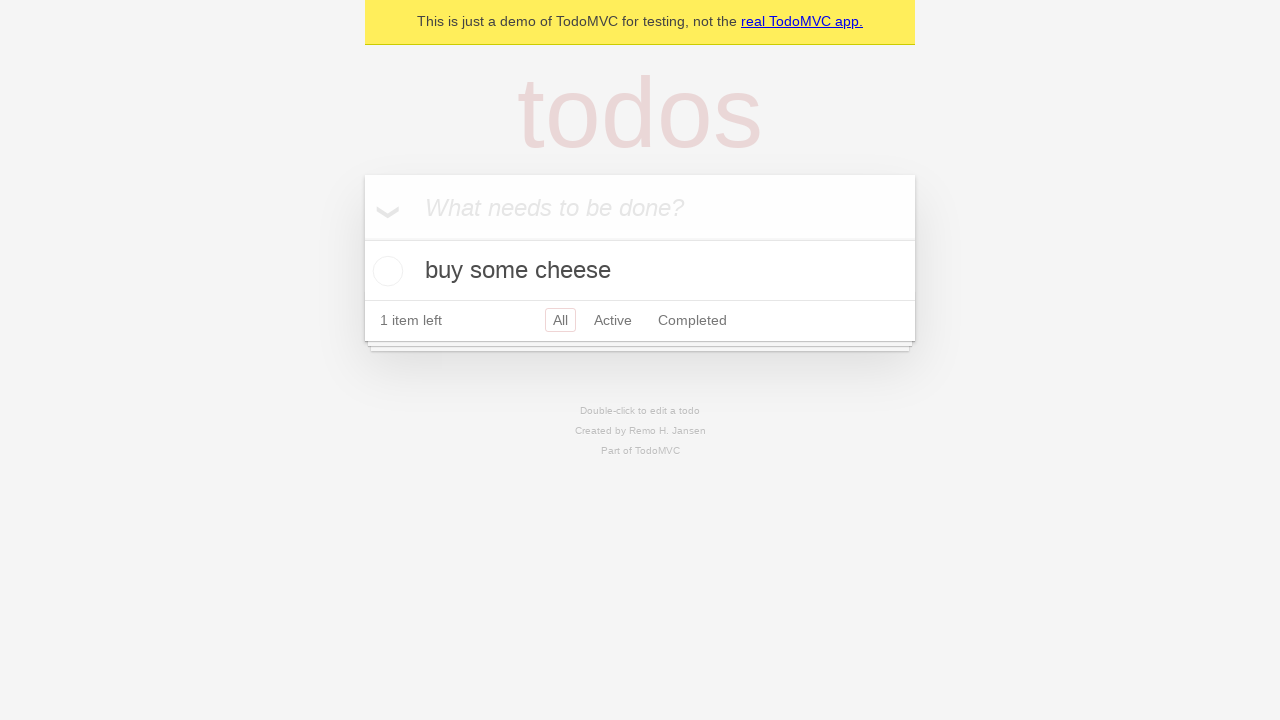

First todo item appeared in the list
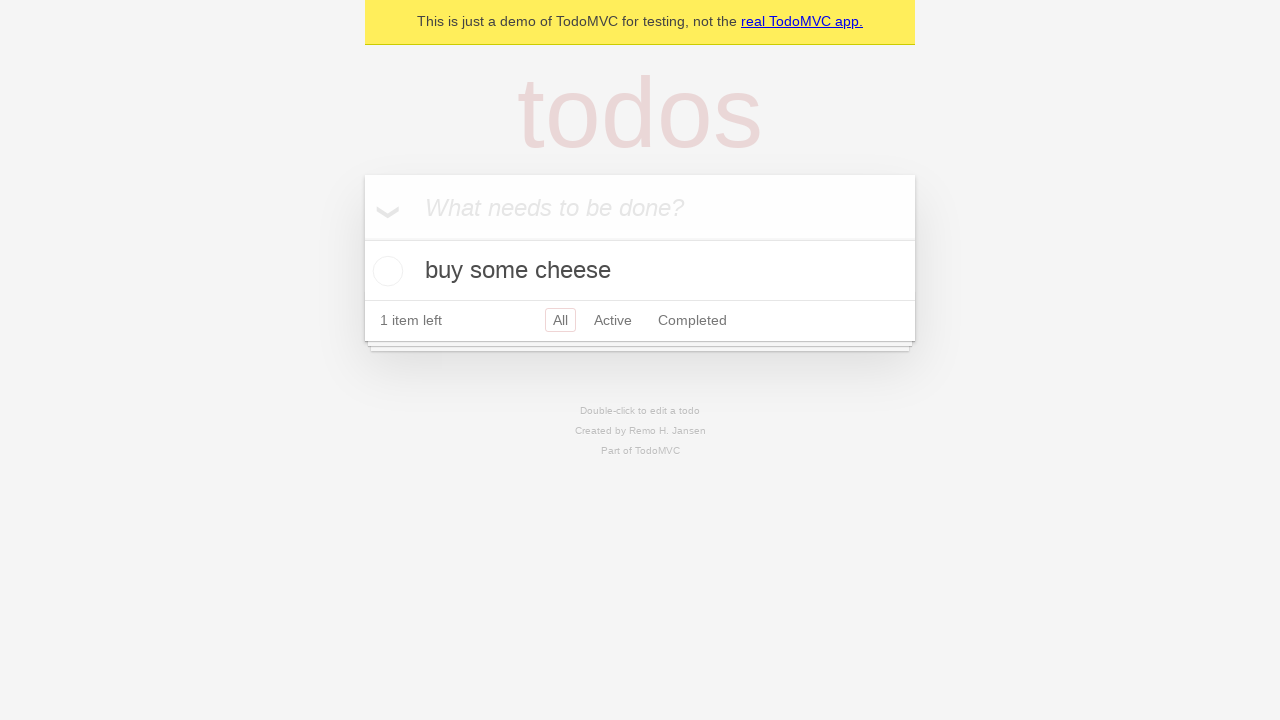

Filled new todo input with 'feed the cat' on .new-todo
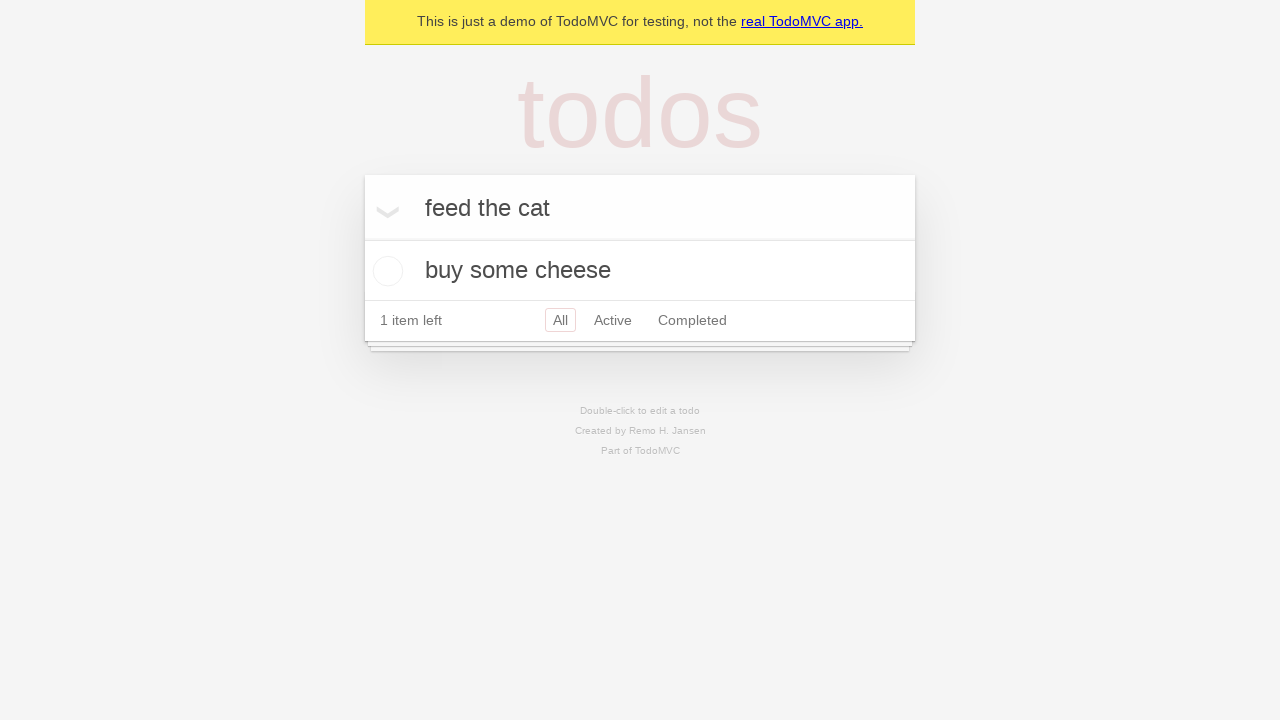

Pressed Enter to create second todo on .new-todo
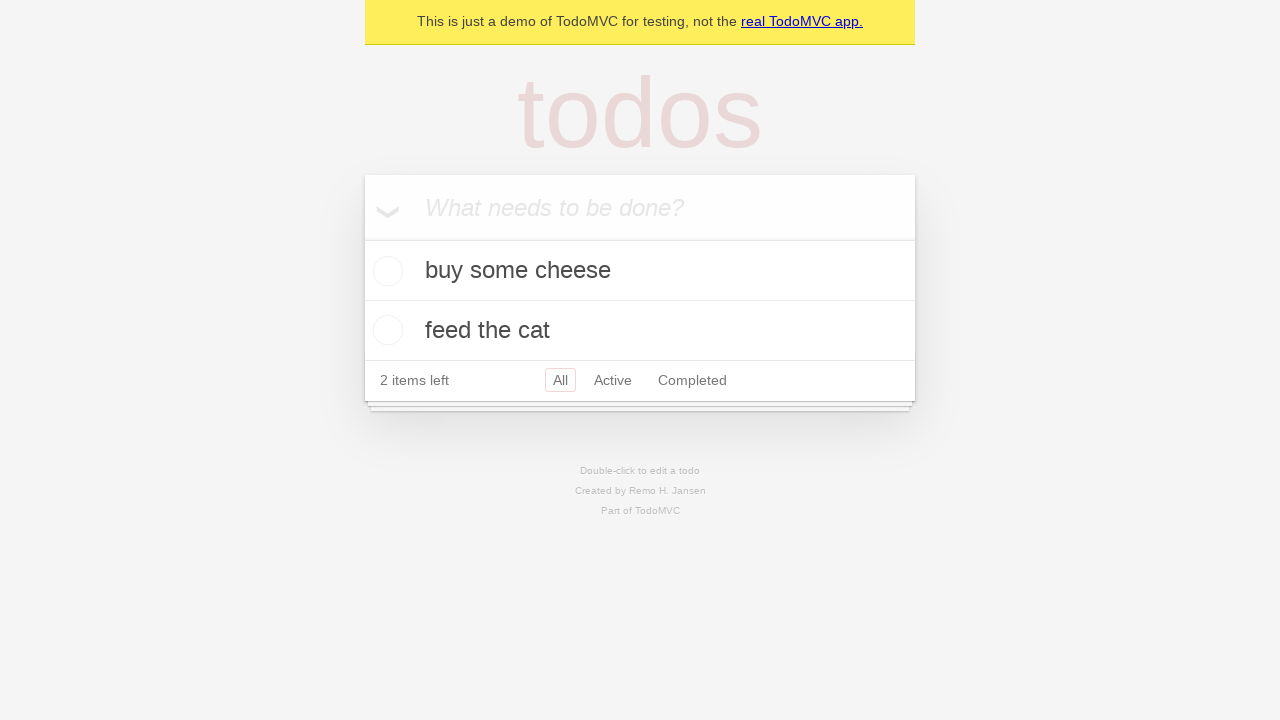

Second todo item appeared in the list
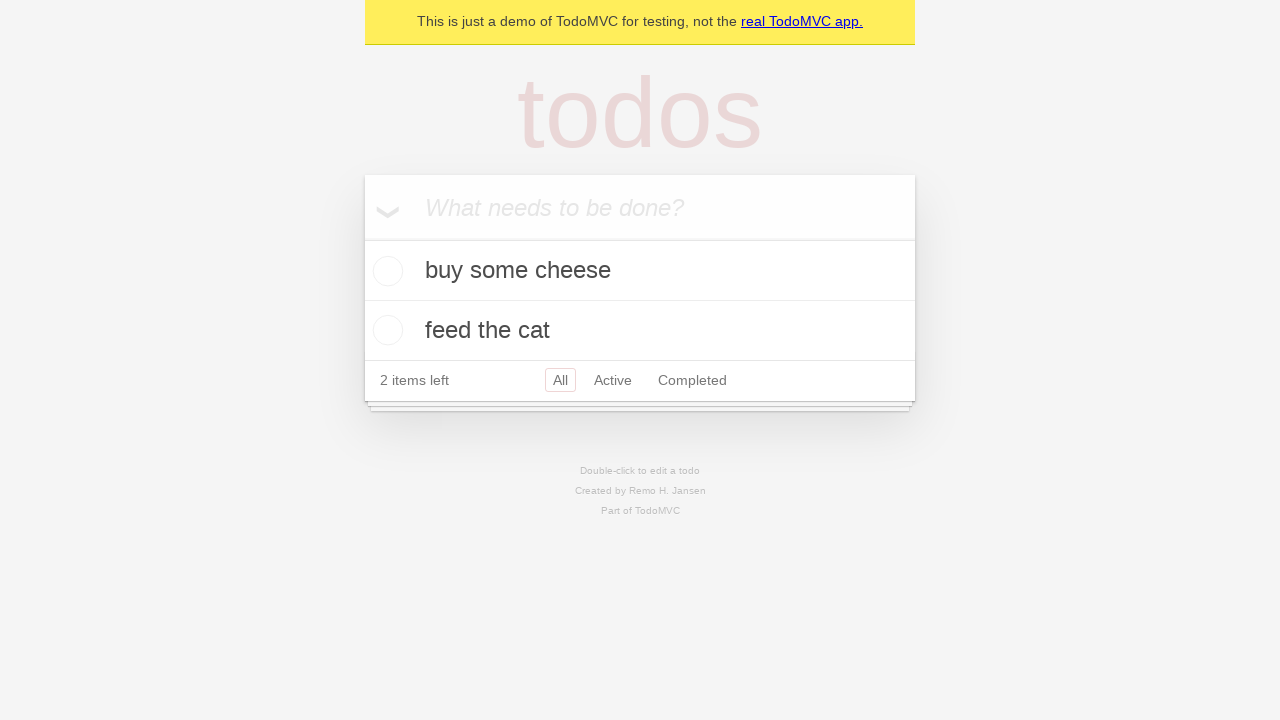

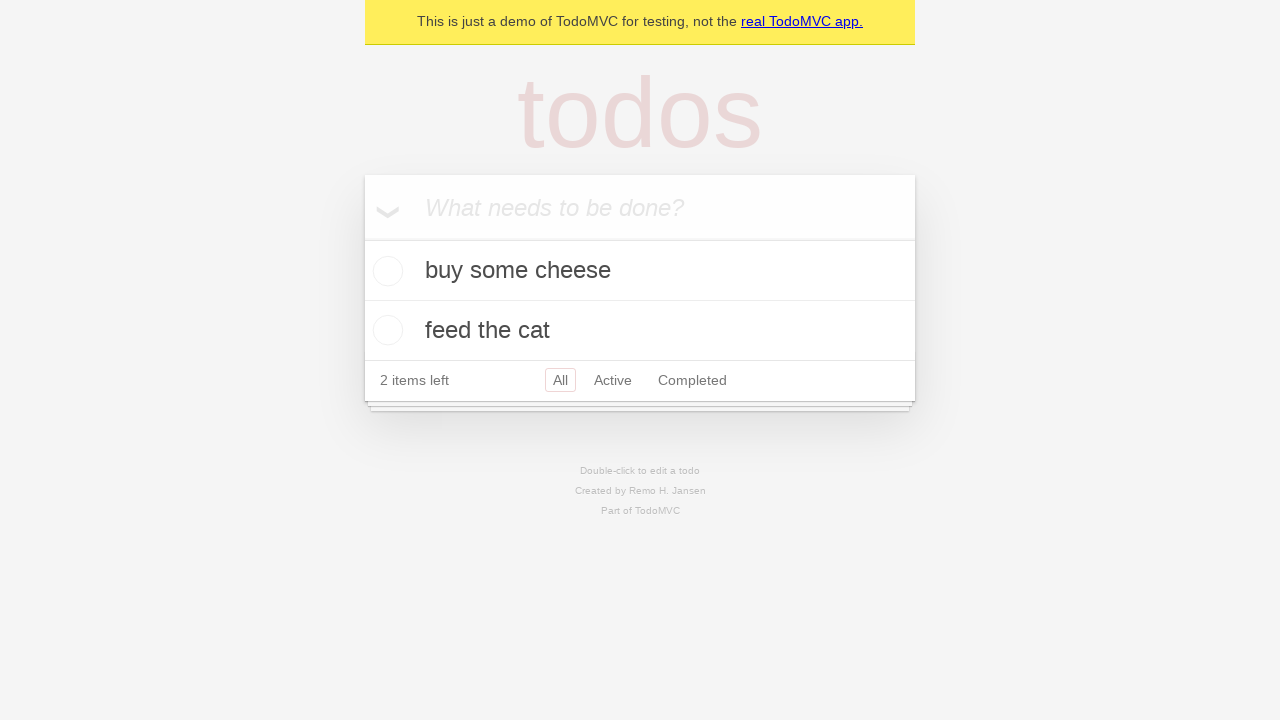